Tests GOG store search functionality by entering a game title in the search box and waiting for search results

Starting URL: https://www.gog.com/en/games

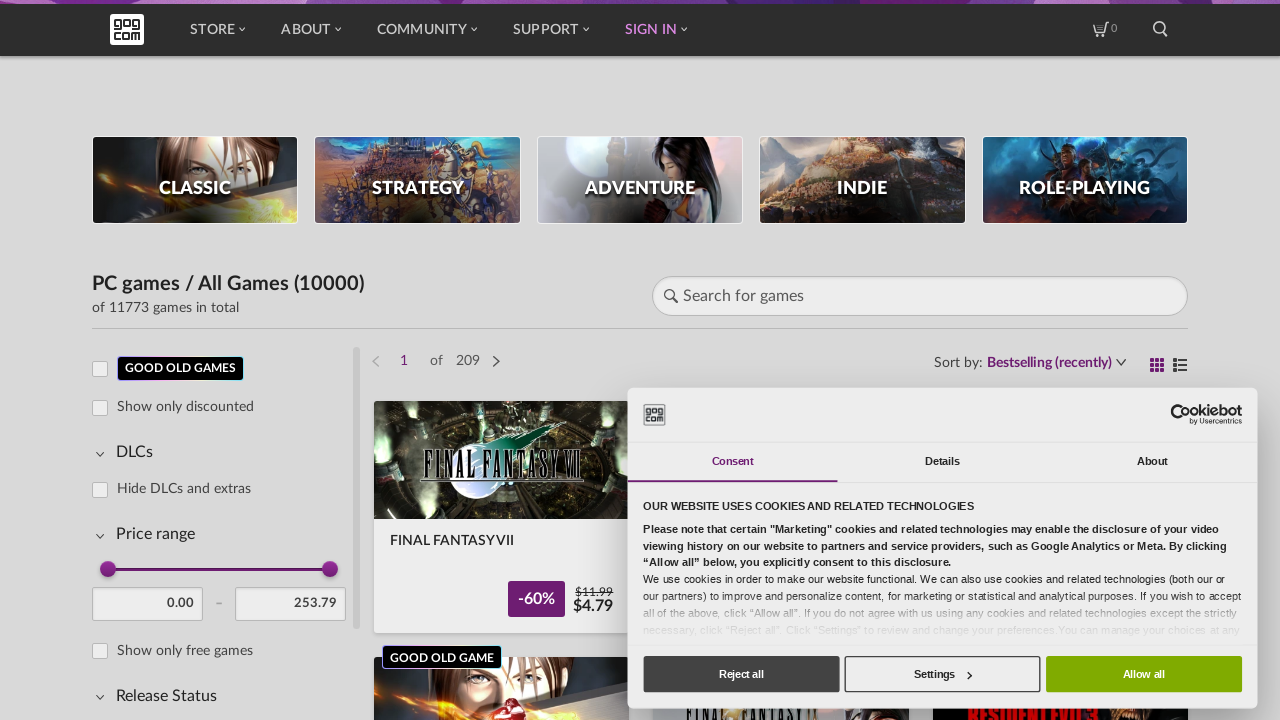

Filled search box with 'The Witcher 3' on //*[@id="catalogHeader"]/search/form/input
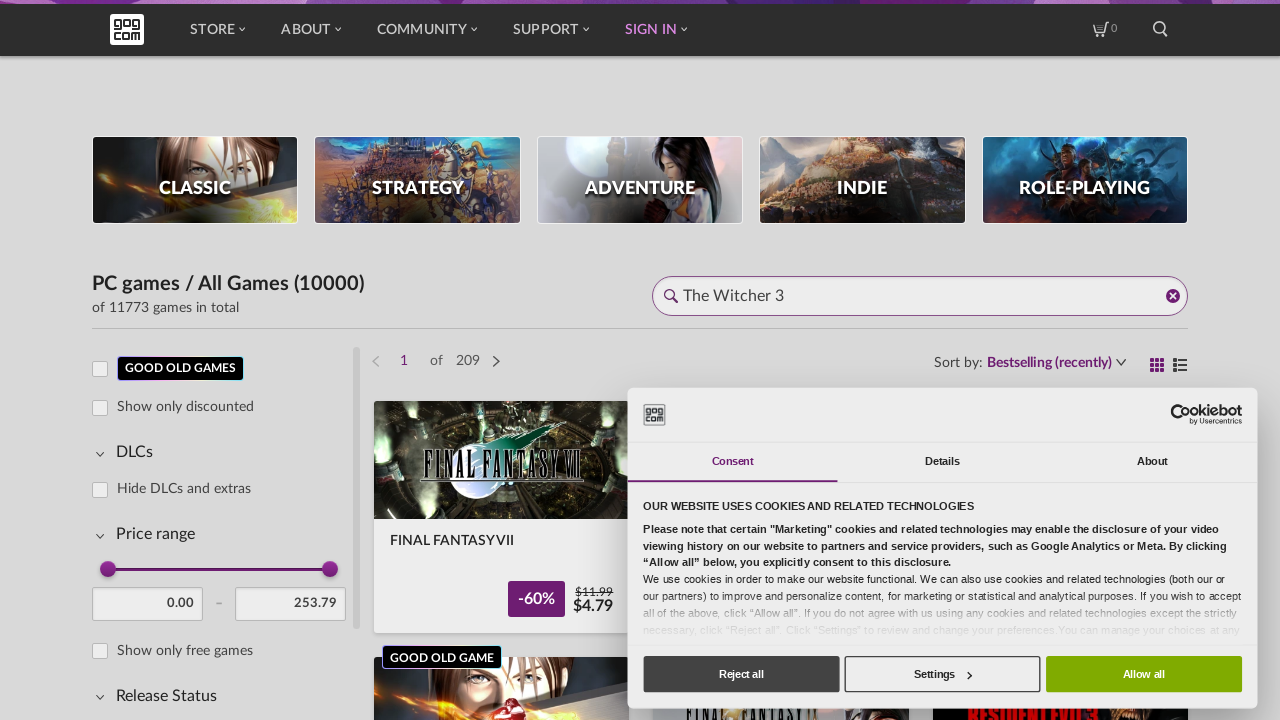

Search results appeared for 'The Witcher 3'
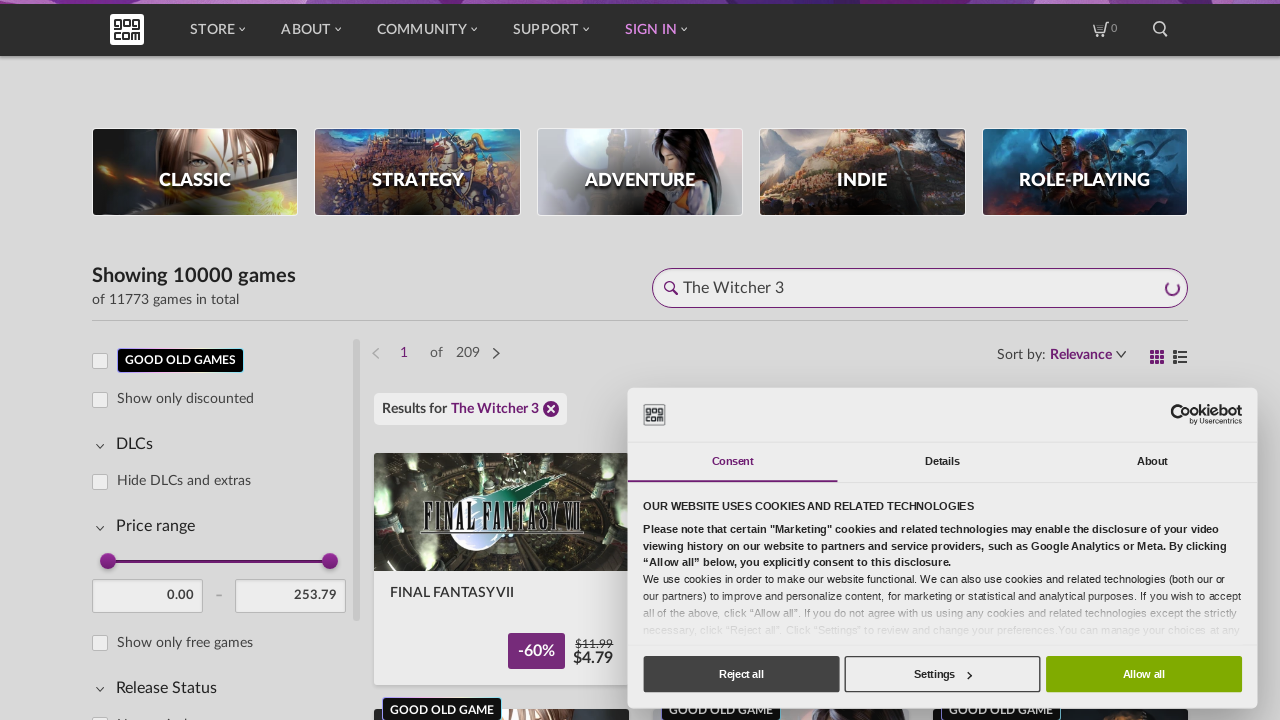

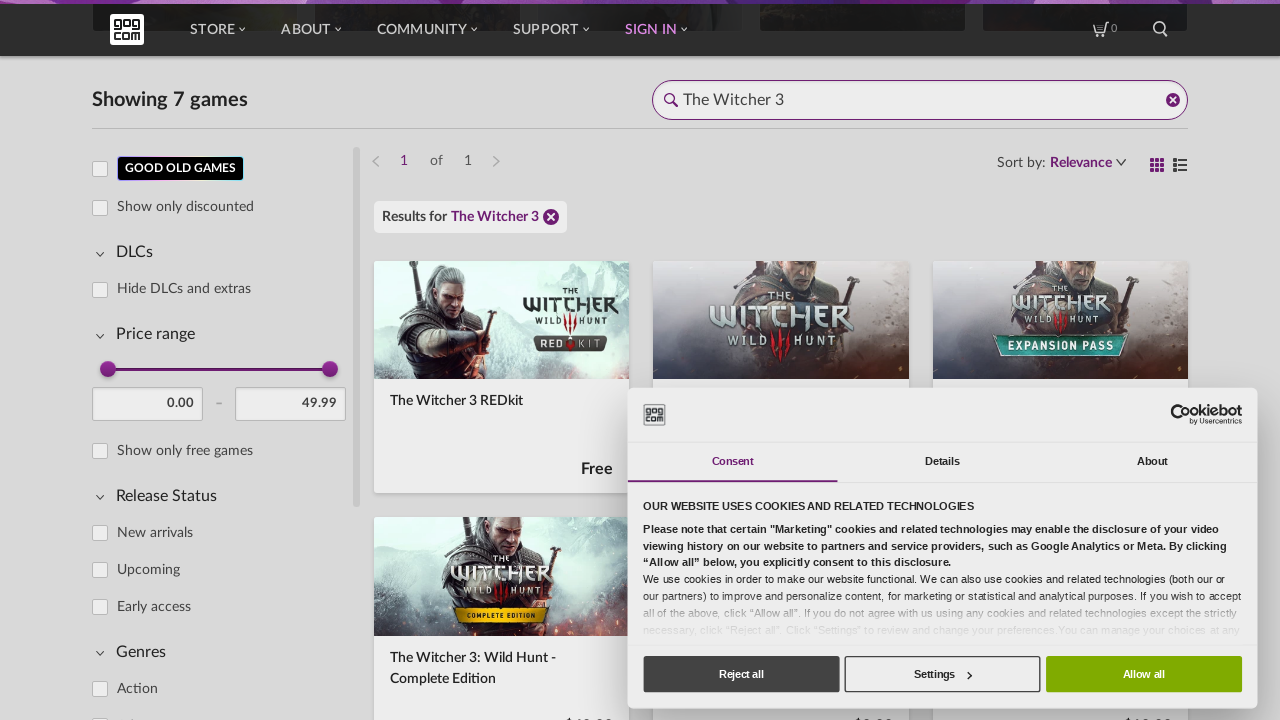